Navigates to BookMyForex website and clicks to view the full forex rate table

Starting URL: https://www.bookmyforex.com/

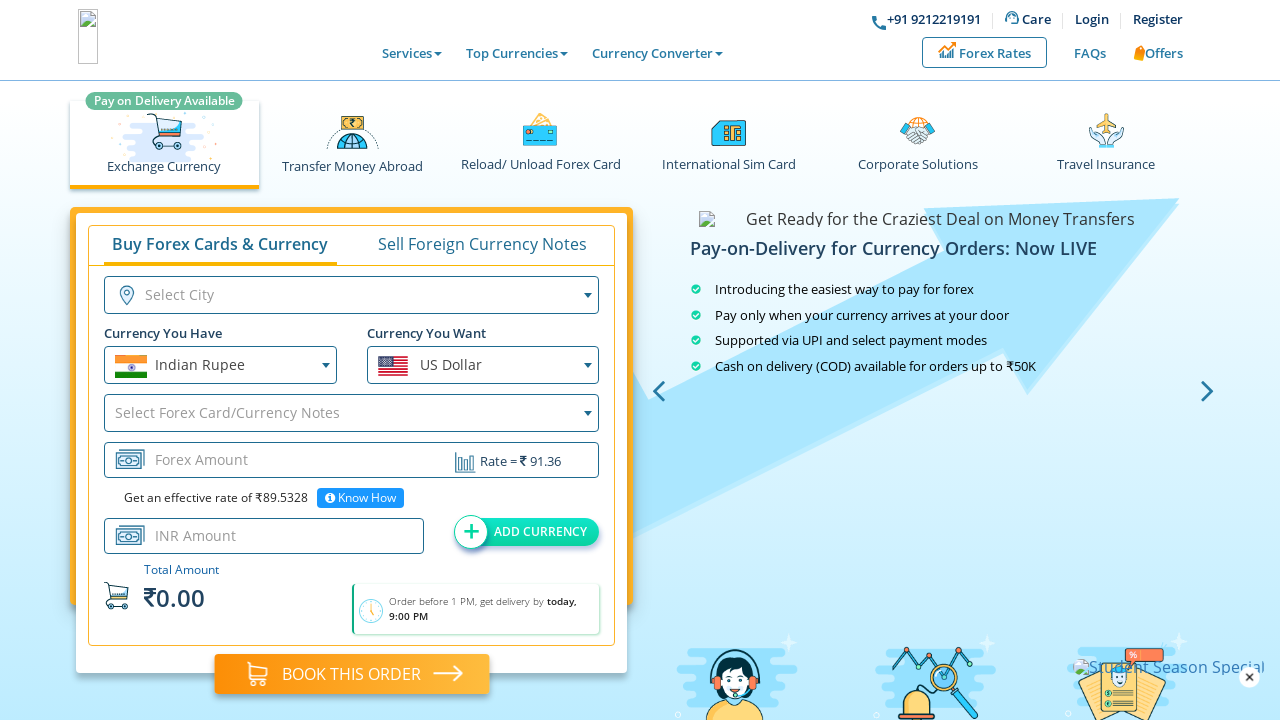

Waited for BookMyForex page to load with networkidle state
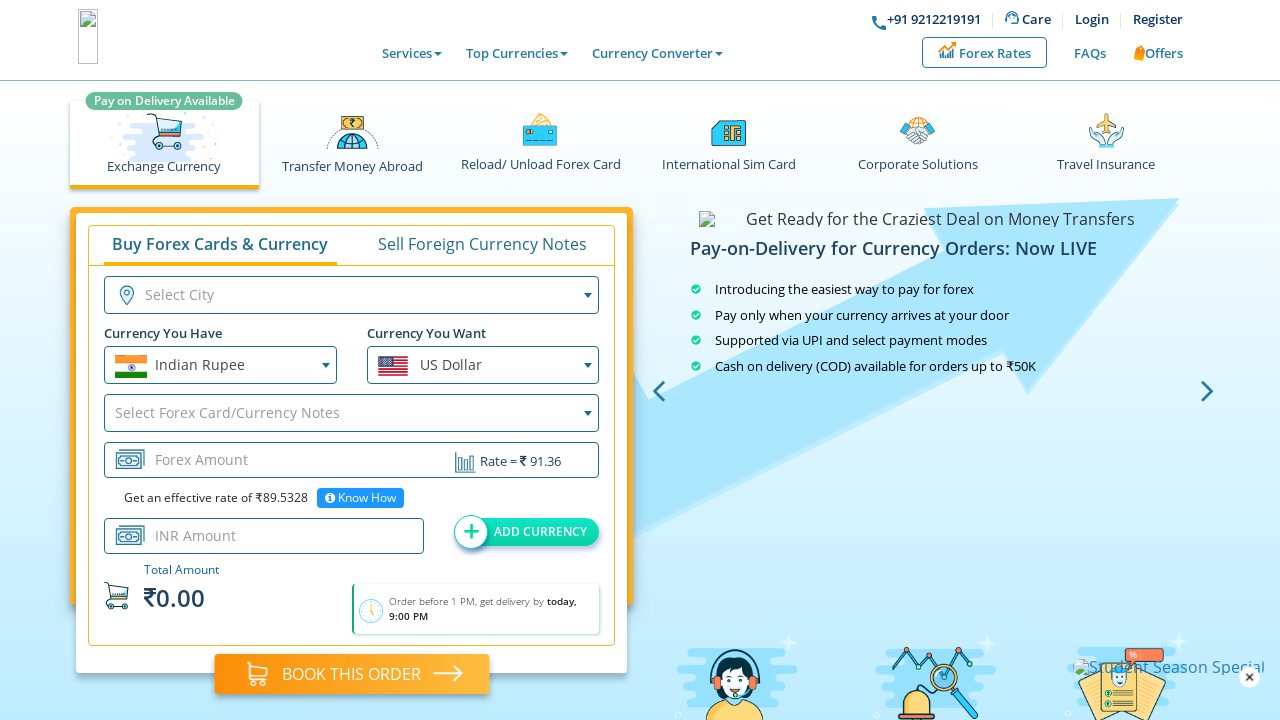

Clicked button to view full forex rate table at (629, 360) on .see_frc_btn
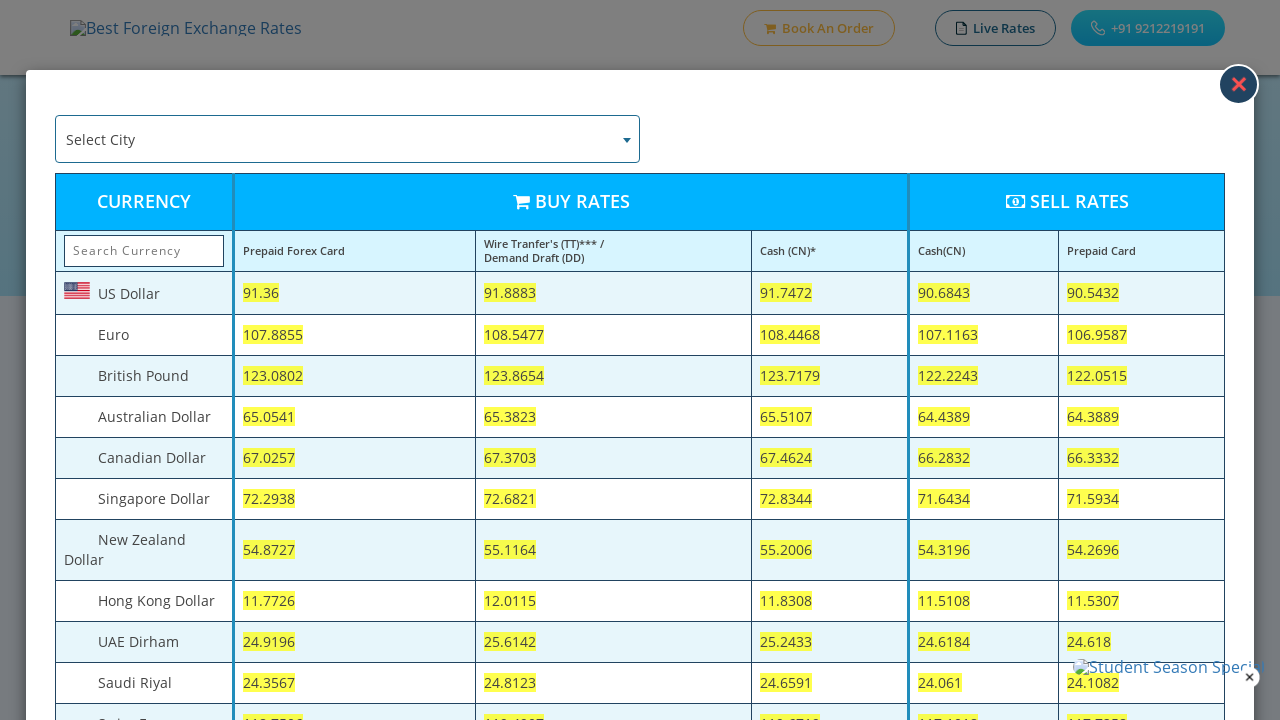

Full rate table loaded and became visible
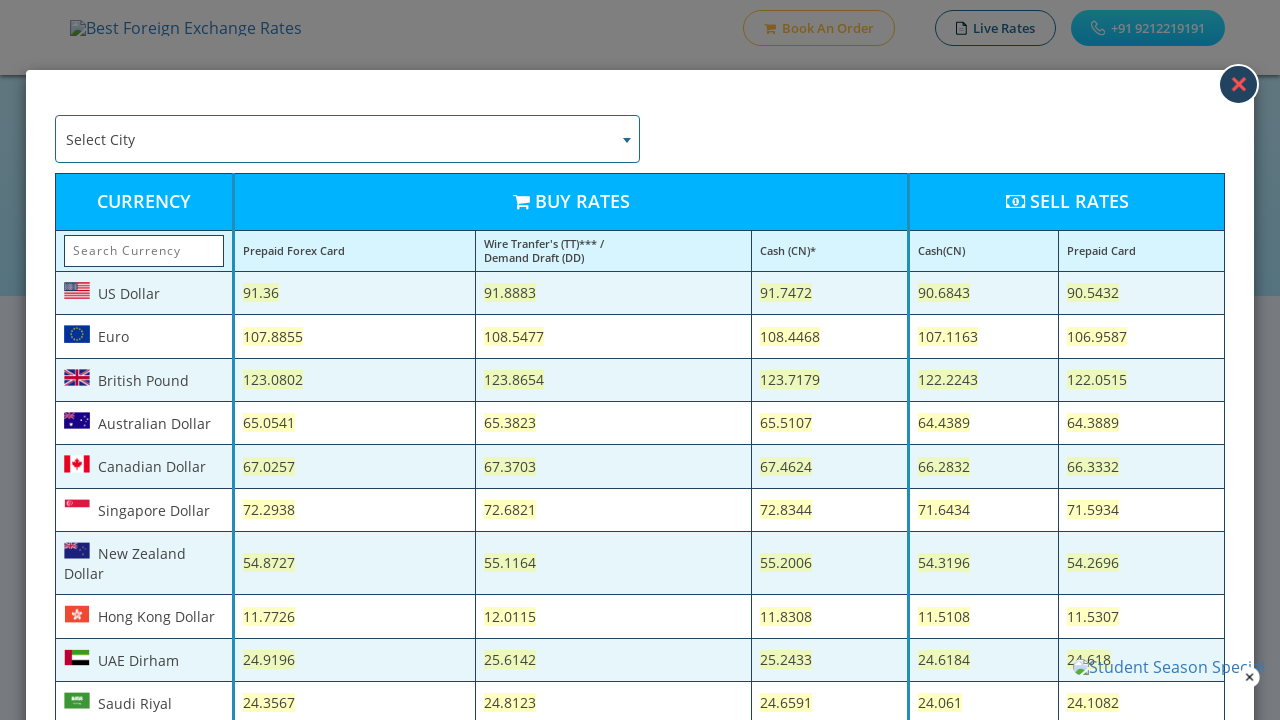

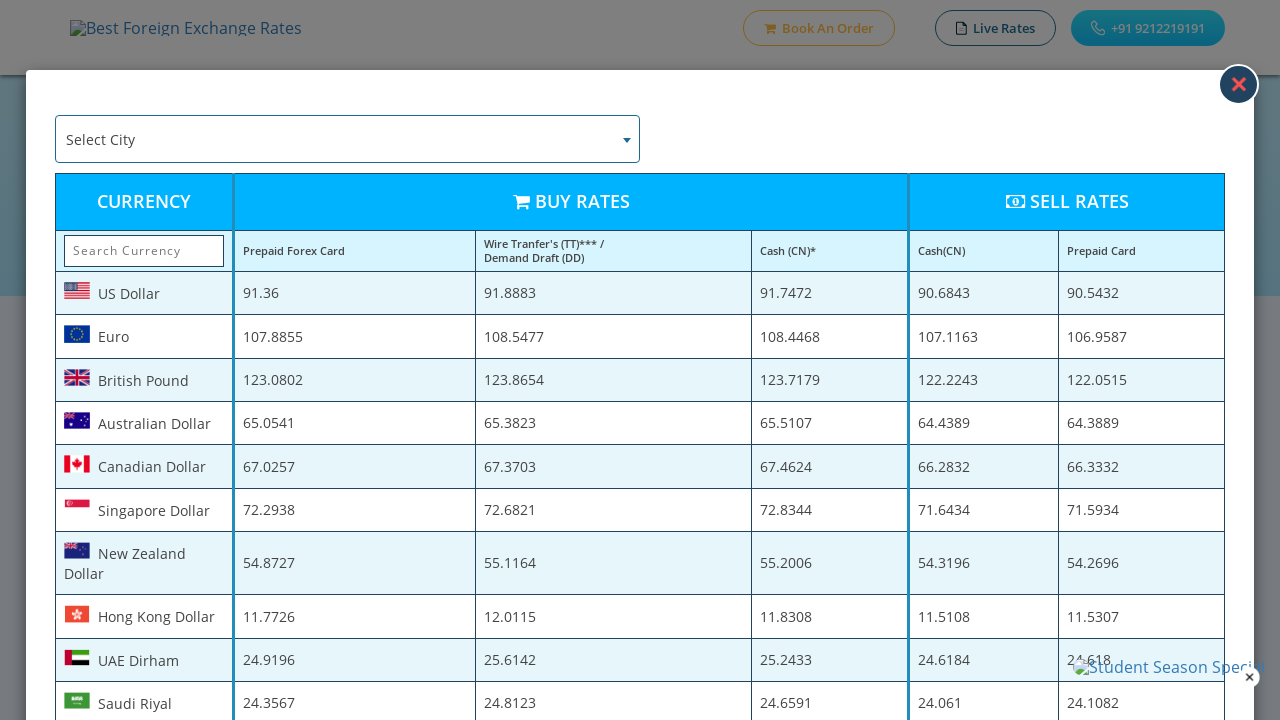